Tests a hotel/travel booking demo by selecting check-in and check-out dates, choosing room options, searching for results, selecting a room, and filling in contact information.

Starting URL: https://demo.testim.io/

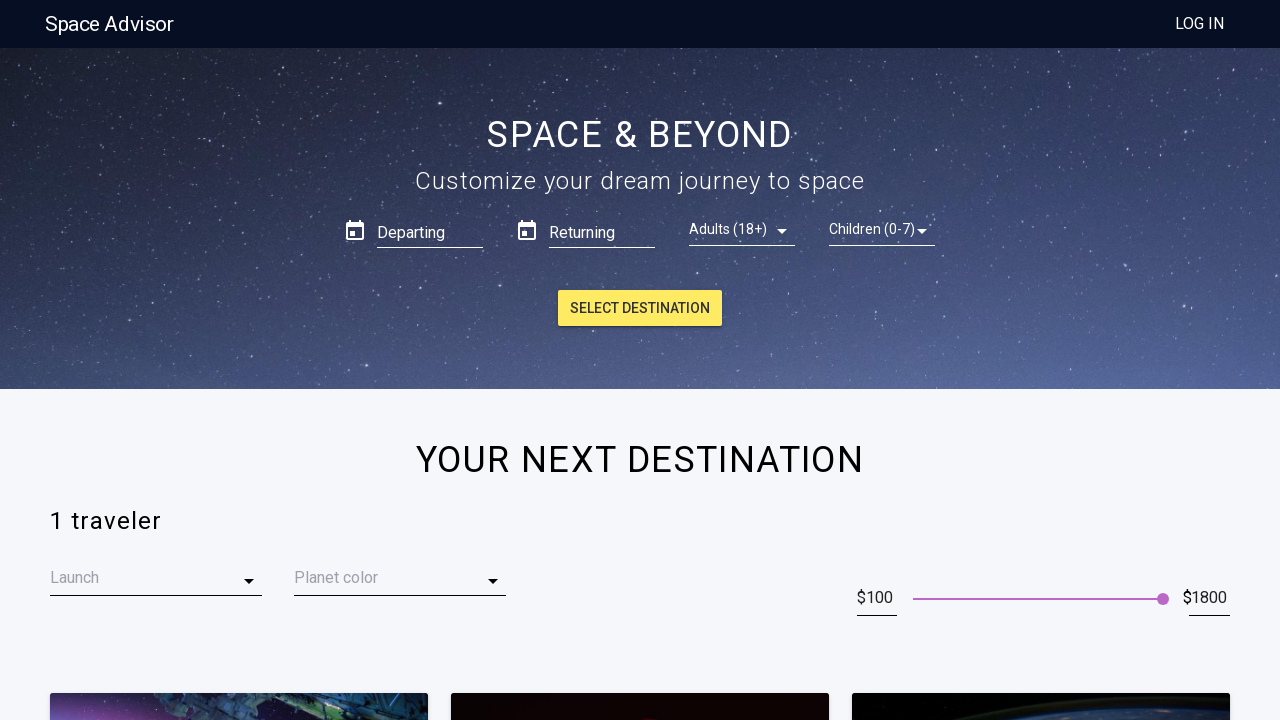

Clicked on check-in date field at (430, 230) on .Hero__form-box___126DY > :nth-child(1) [type='text']
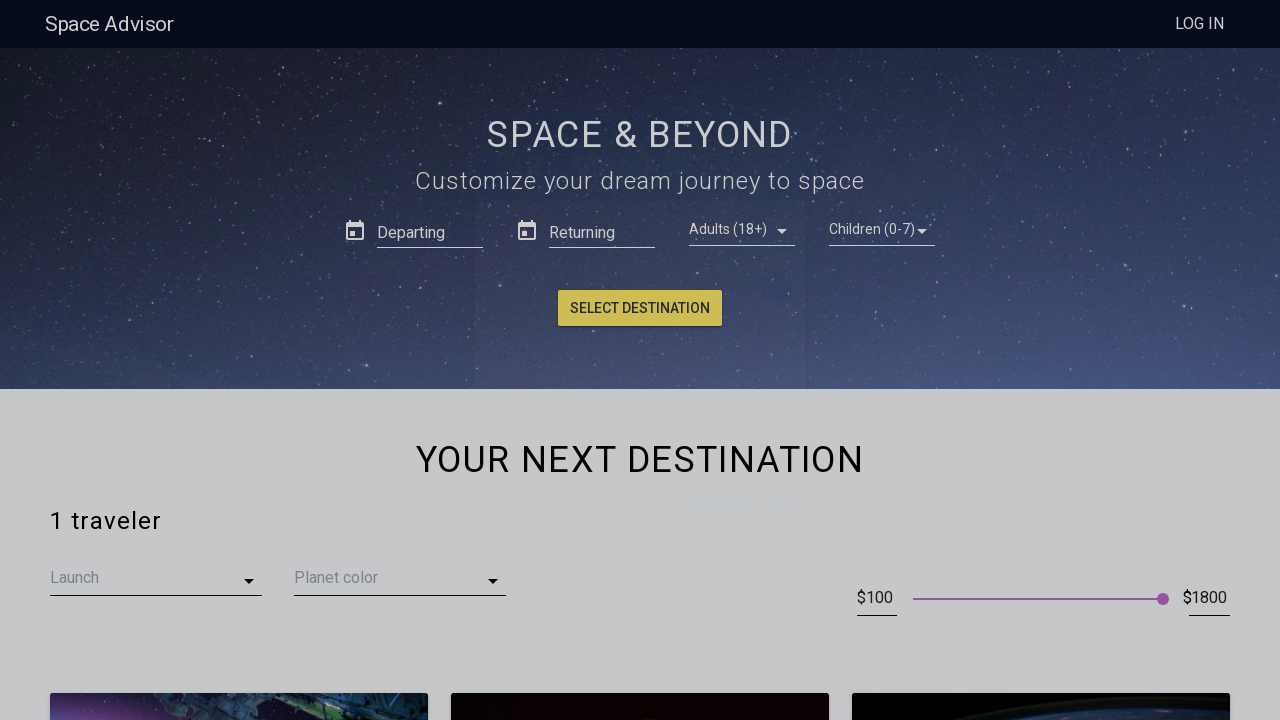

Selected day 24 from check-in calendar at (549, 463) on .theme__days___3kAIy > div:nth-of-type(24) span
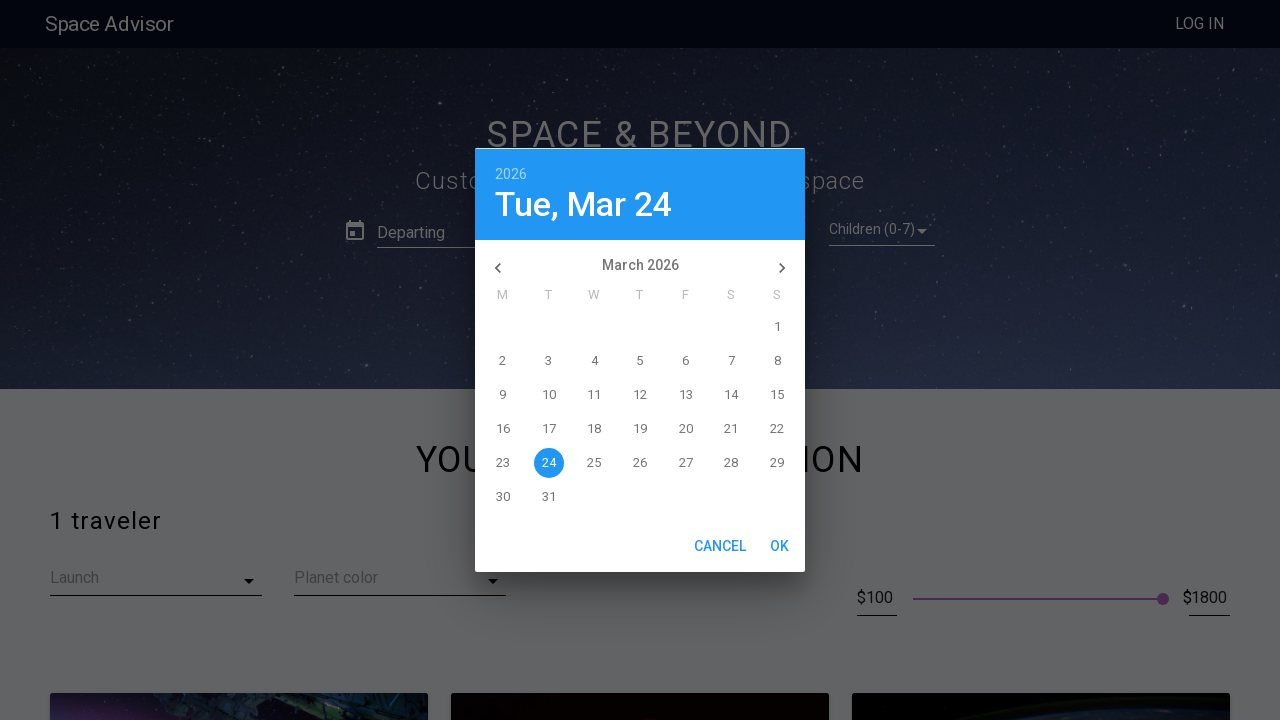

Navigated to next month in calendar at (780, 546) on [role='navigation'] > :nth-child(2)
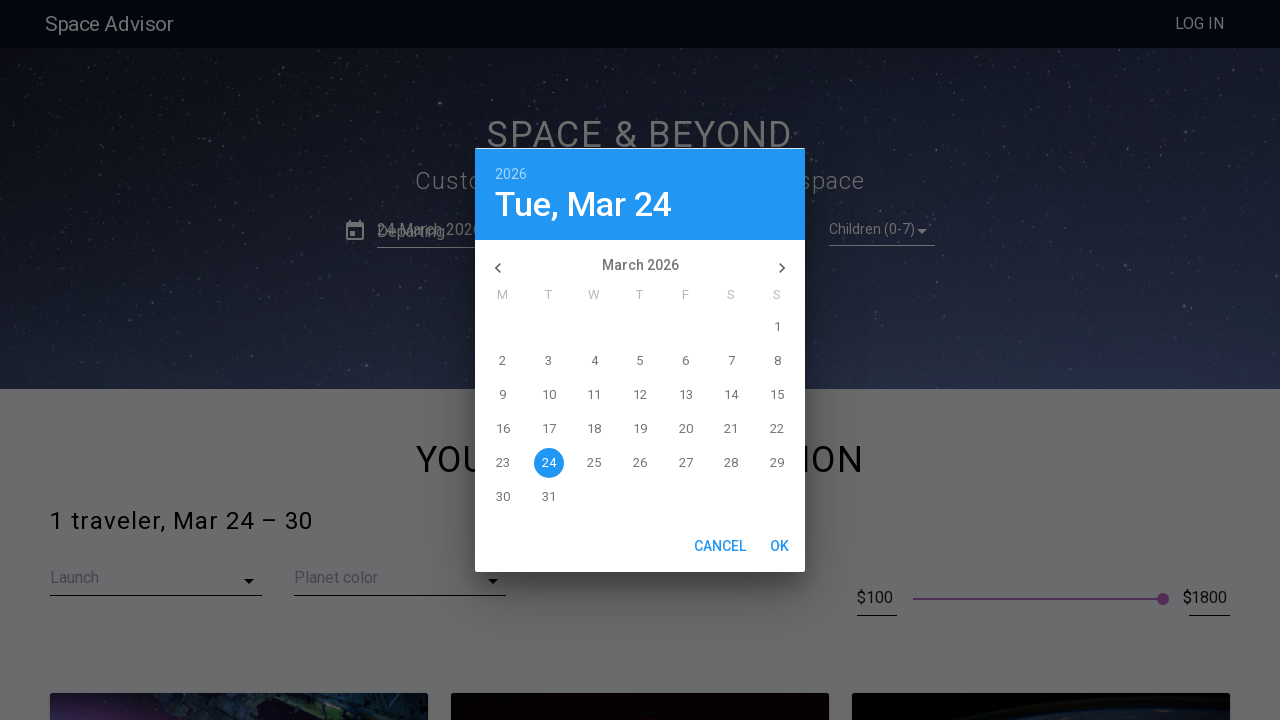

Clicked on check-out date field at (602, 230) on .Hero__form-box___126DY > :nth-child(2) [type='text']
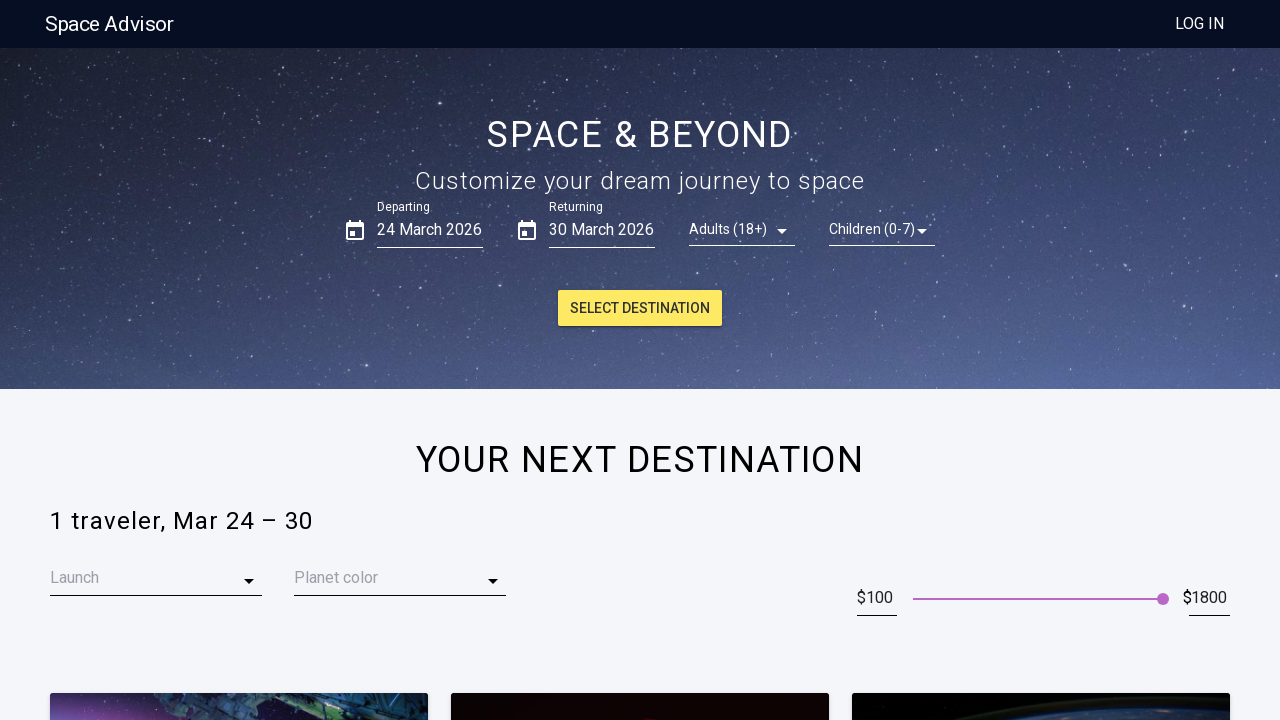

Selected day 26 from check-out calendar at (640, 463) on .theme__days___3kAIy > div:nth-of-type(26) span
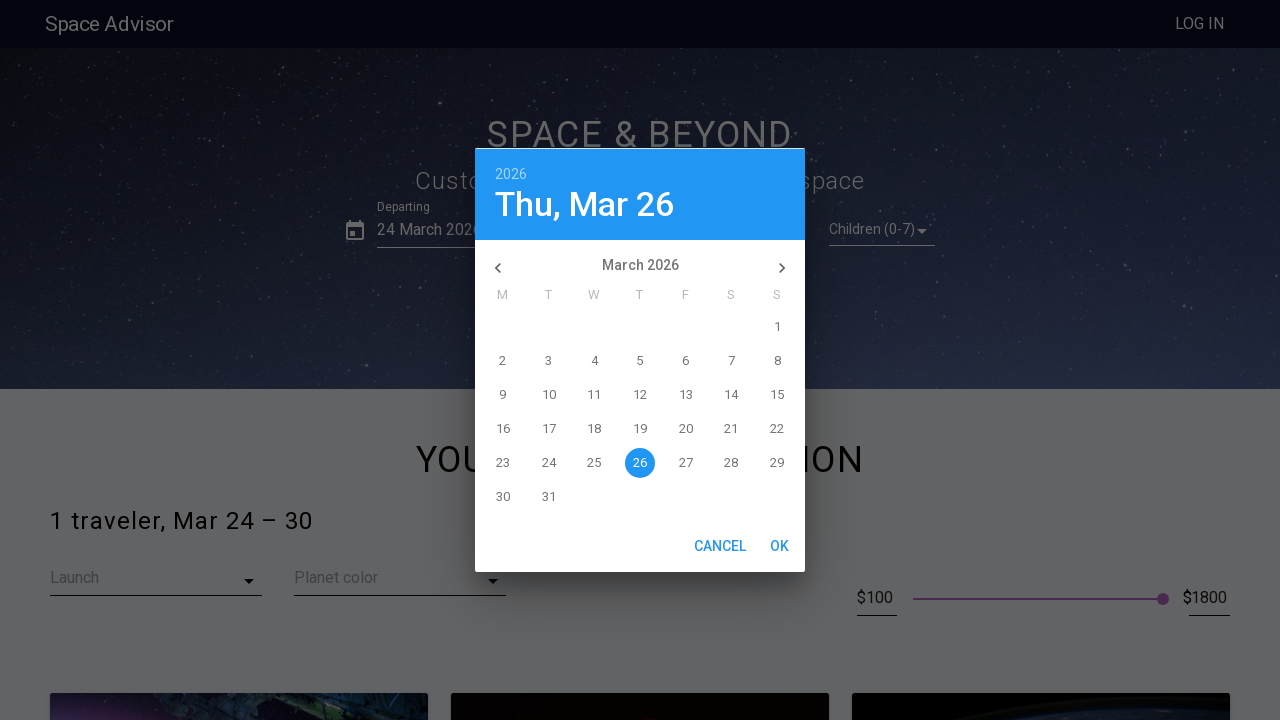

Navigated to next month in calendar at (780, 546) on [role='navigation'] > :nth-child(2)
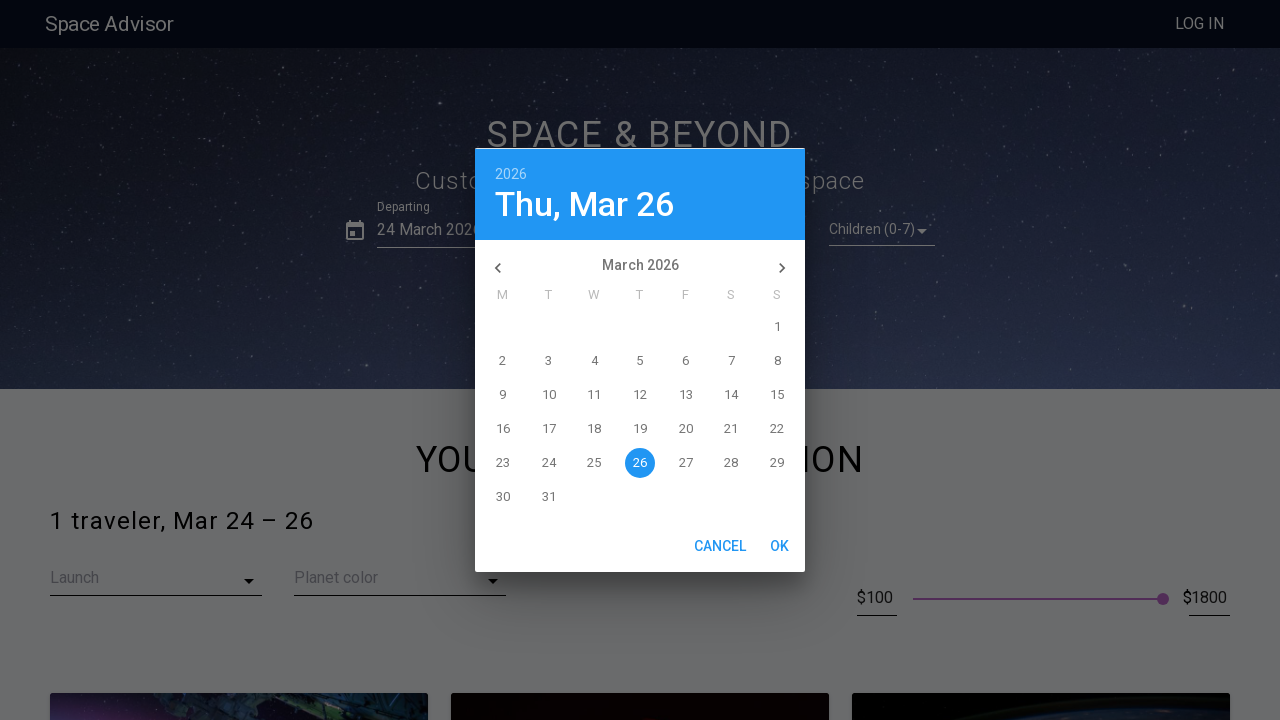

Clicked on rooms dropdown at (742, 229) on .Hero__form-box___126DY > :nth-child(3) .theme__inputElement___27dyY
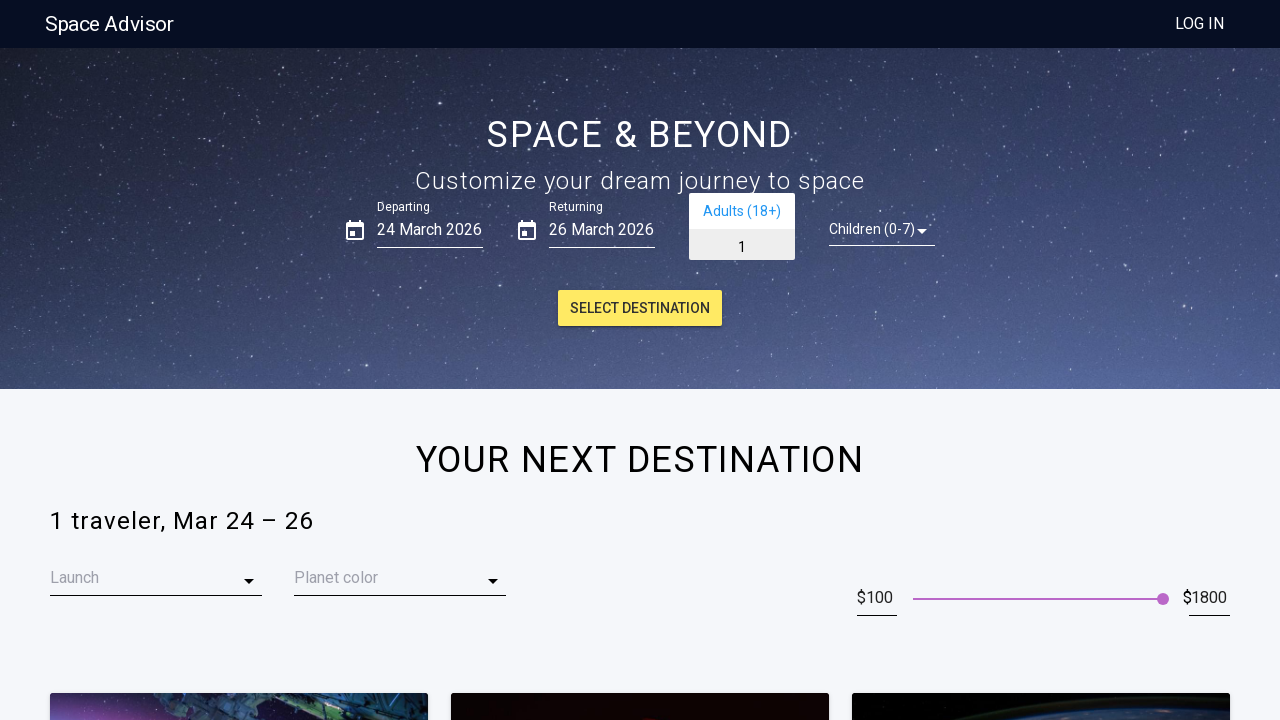

Selected 4th room option from dropdown at (742, 319) on .theme__active___31xyK .theme__values___1jS4g > :nth-child(4)
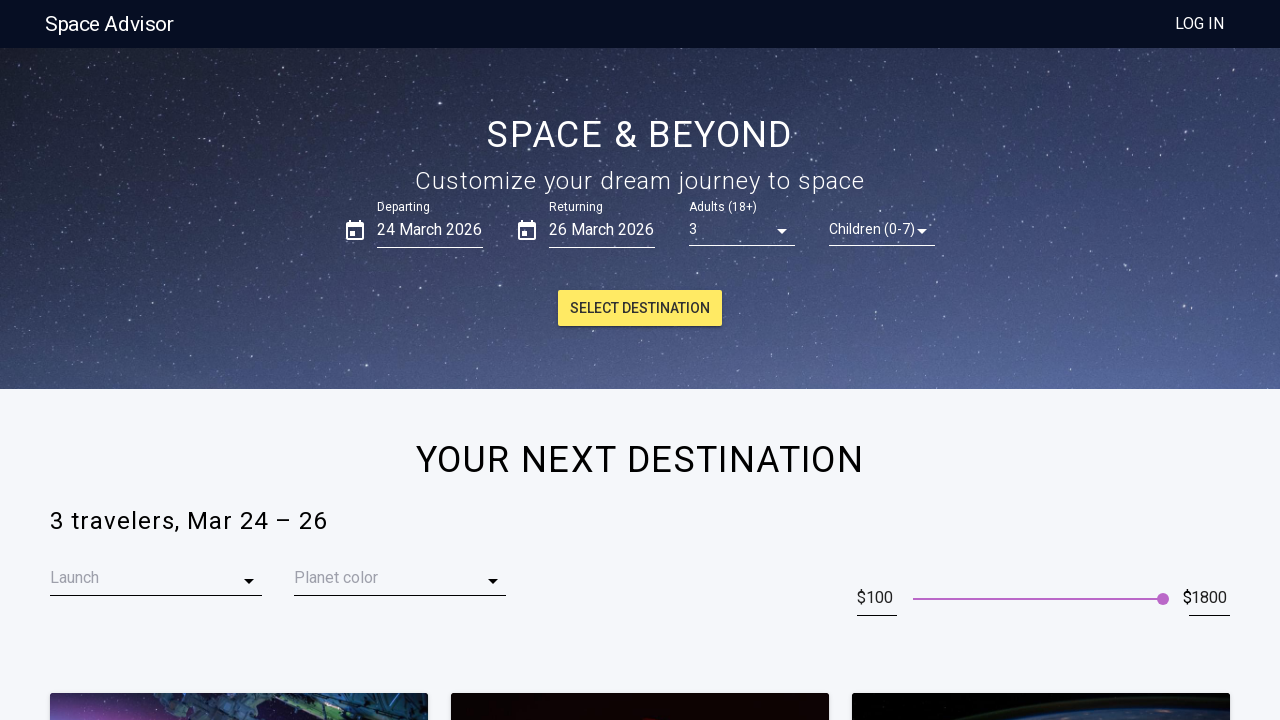

Clicked on guests dropdown at (882, 229) on .Hero__form-box___126DY > :nth-child(4) .theme__inputElement___27dyY
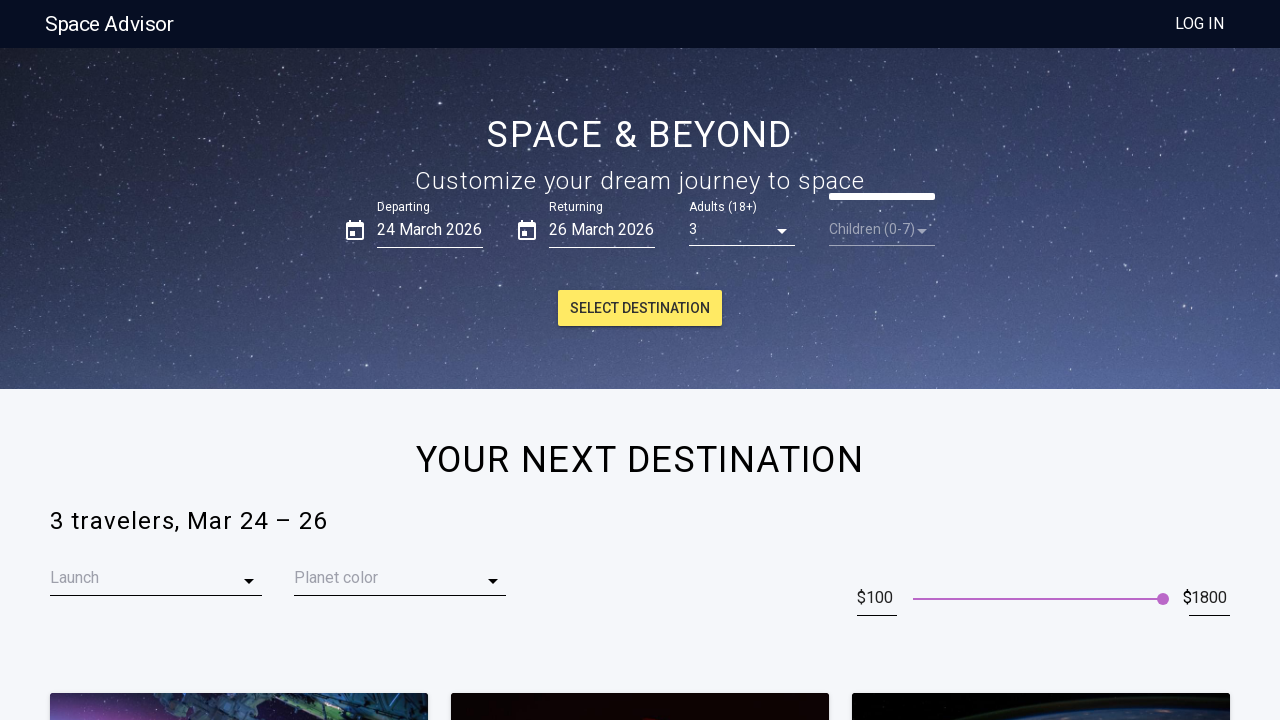

Selected 3rd guest option from dropdown at (882, 283) on .theme__active___31xyK .theme__values___1jS4g > :nth-child(3)
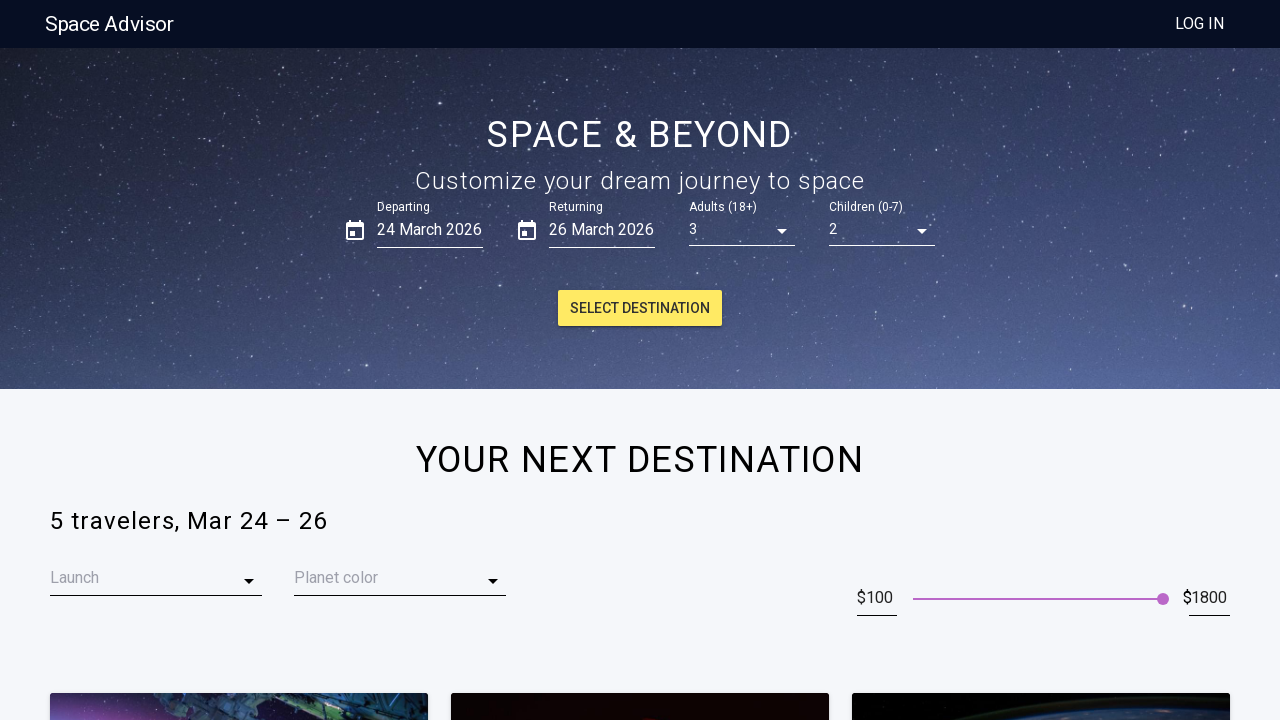

Clicked search button to find available rooms at (640, 308) on .Hero__cta-button___9VskW
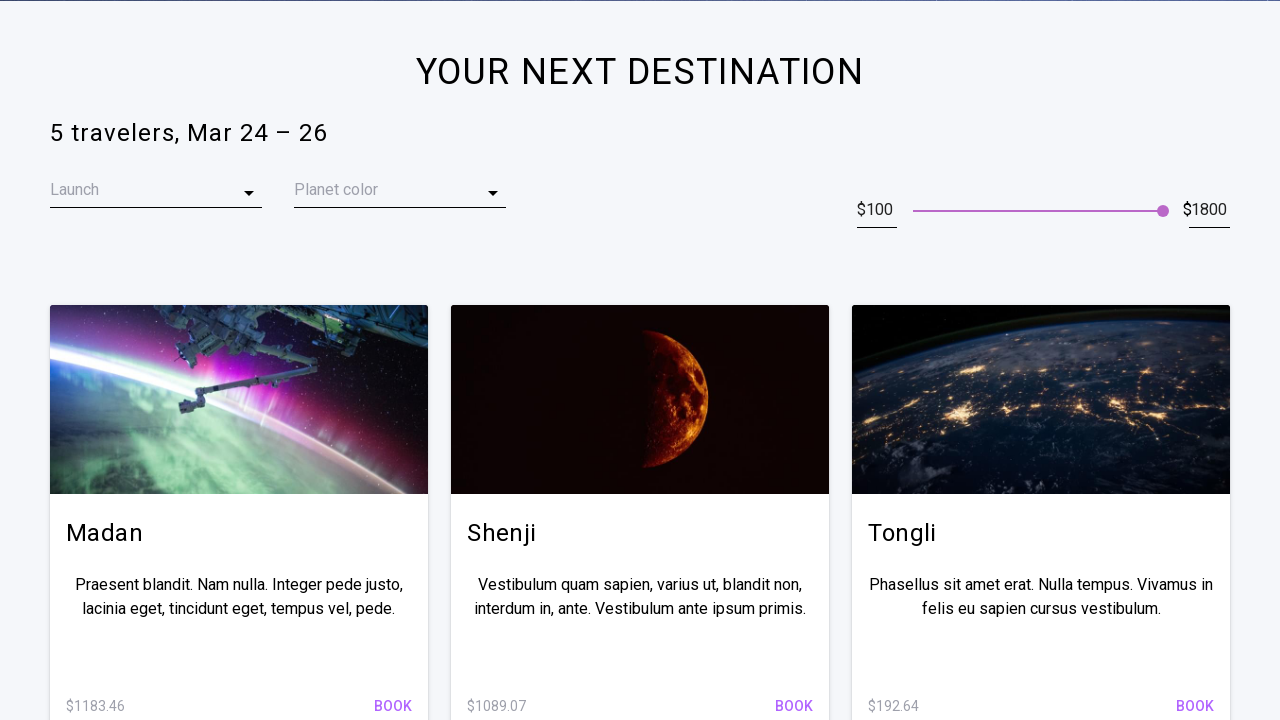

Scrolled to second room option
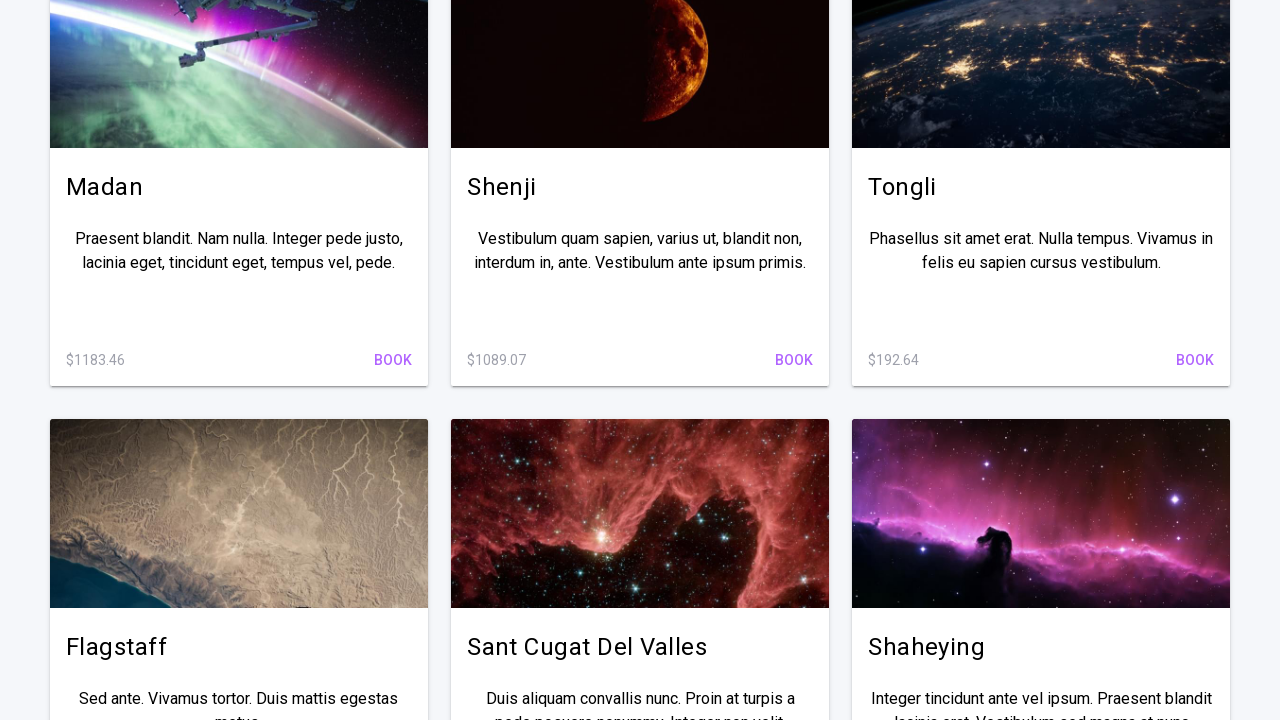

Clicked on second room option at (794, 360) on .Gallery__items-box___2hOZl > :nth-child(2) .theme__button___1iKuo
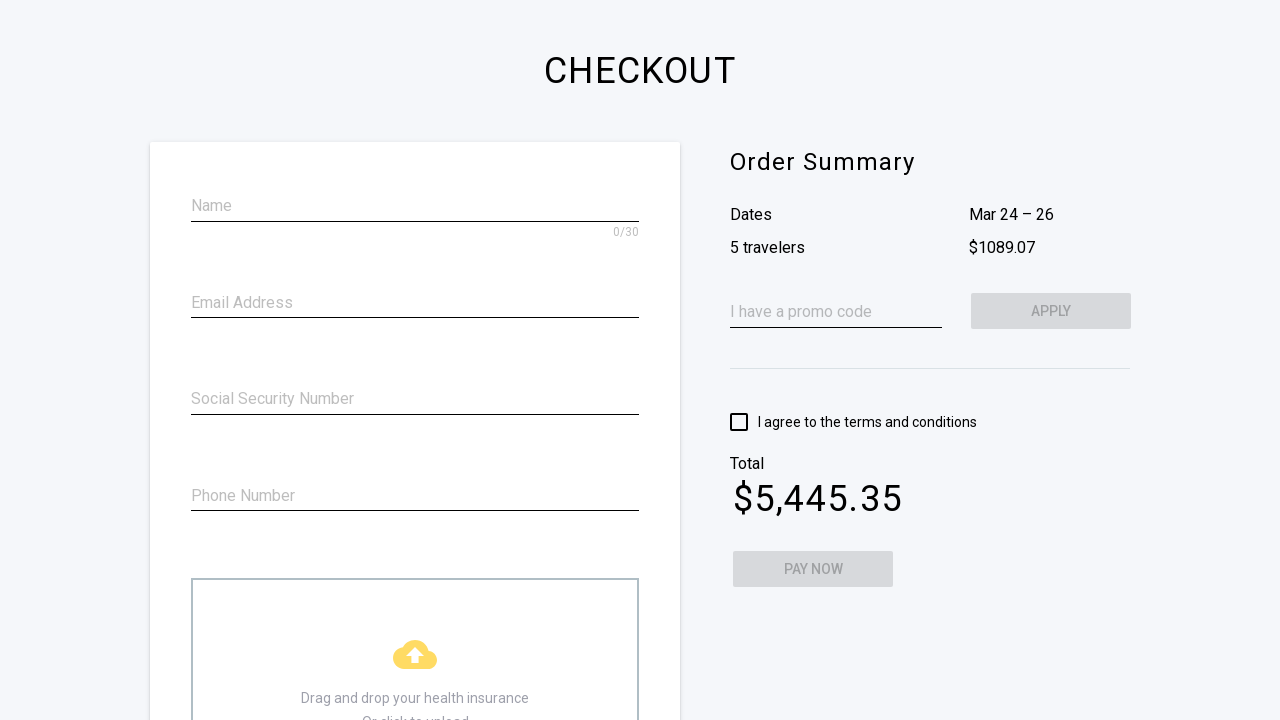

Clicked on name field at (415, 204) on [maxlength='30']
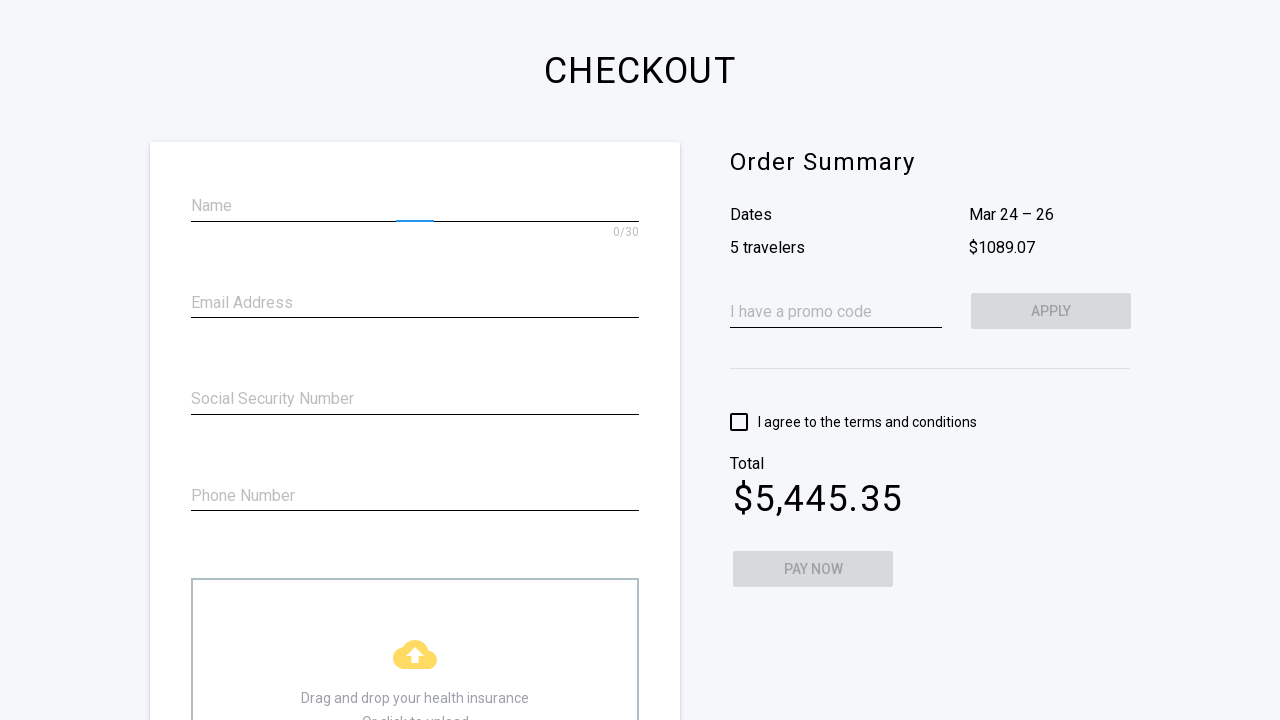

Filled name field with 'Heya' on [maxlength='30']
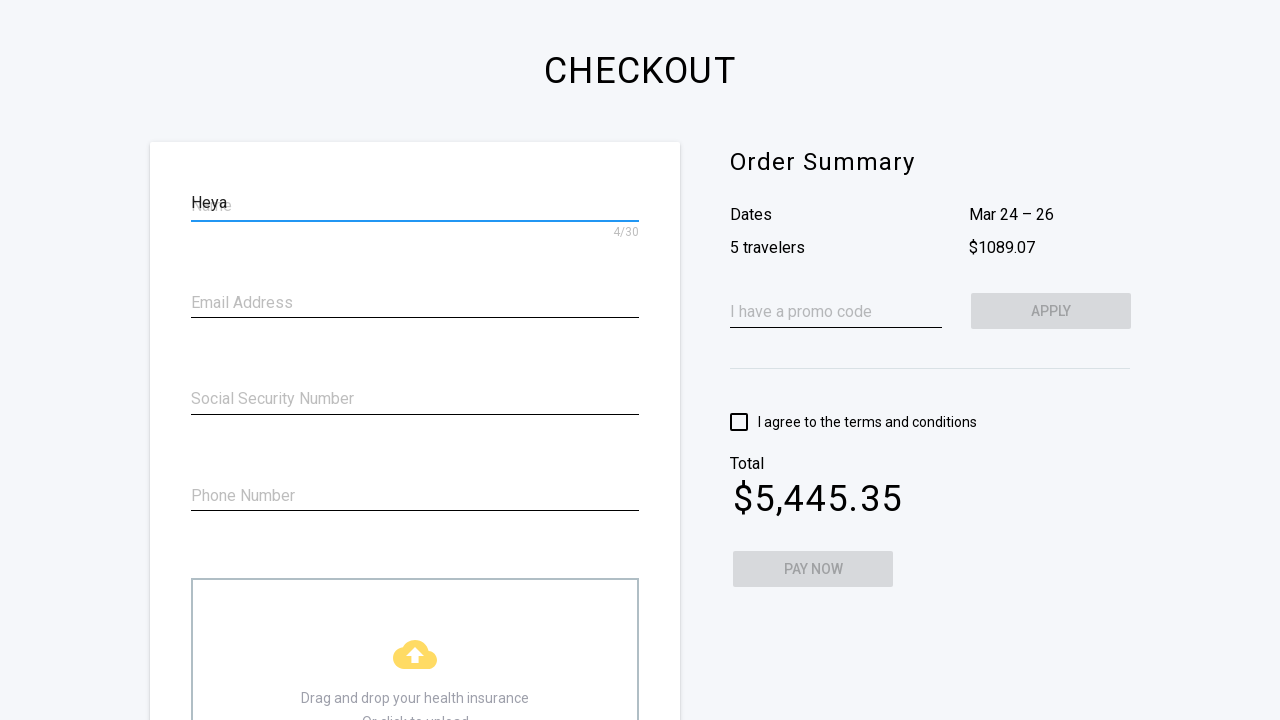

Pressed Tab to move to email field on [maxlength='30']
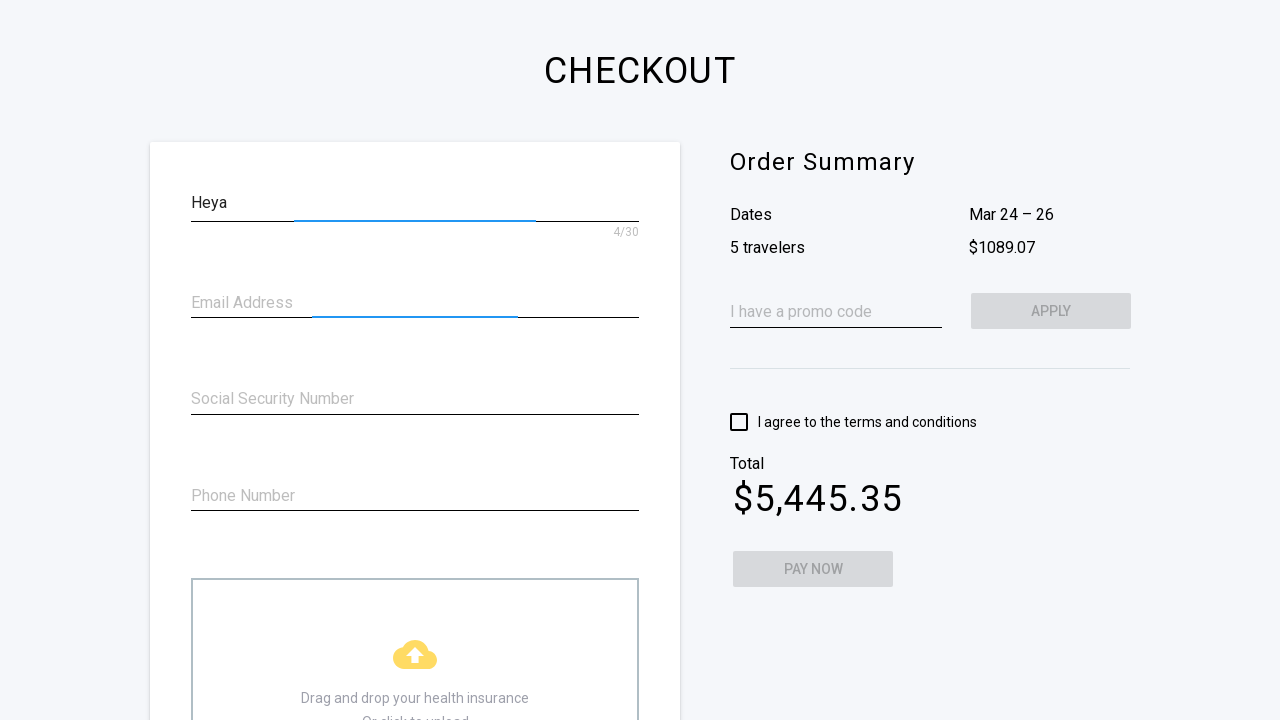

Filled email field with 'me@universe.com' on [type='email']
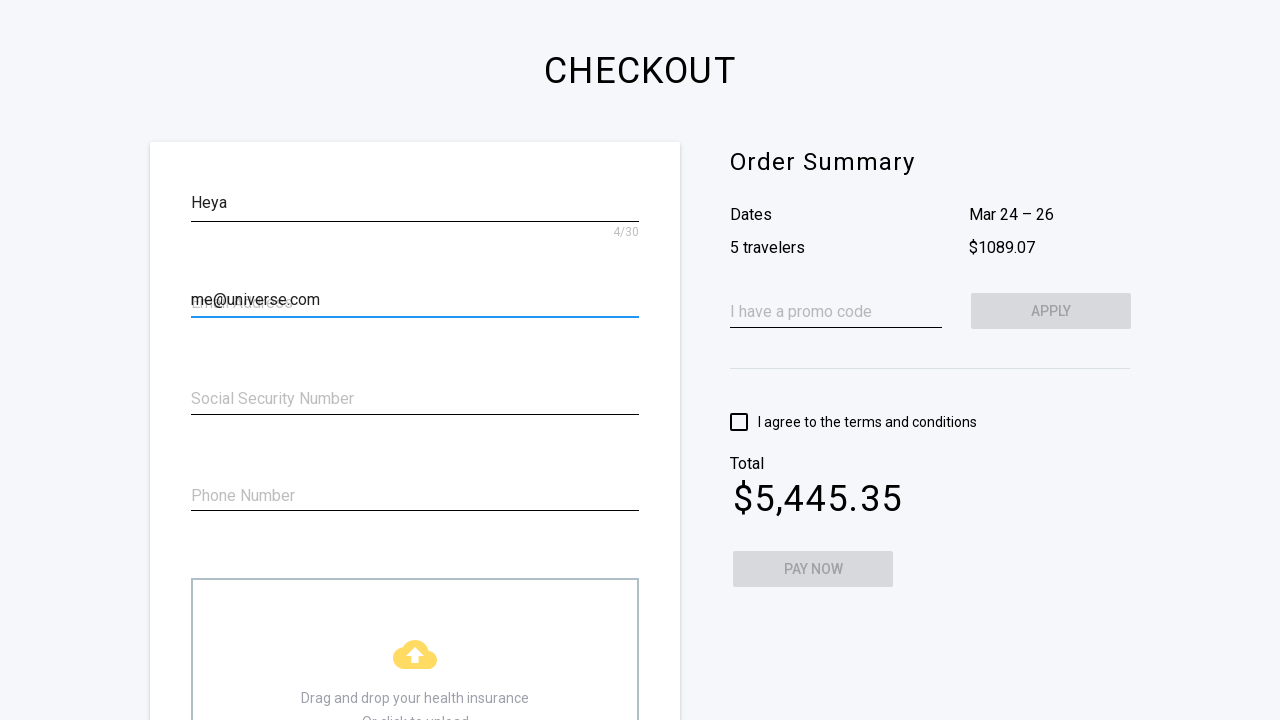

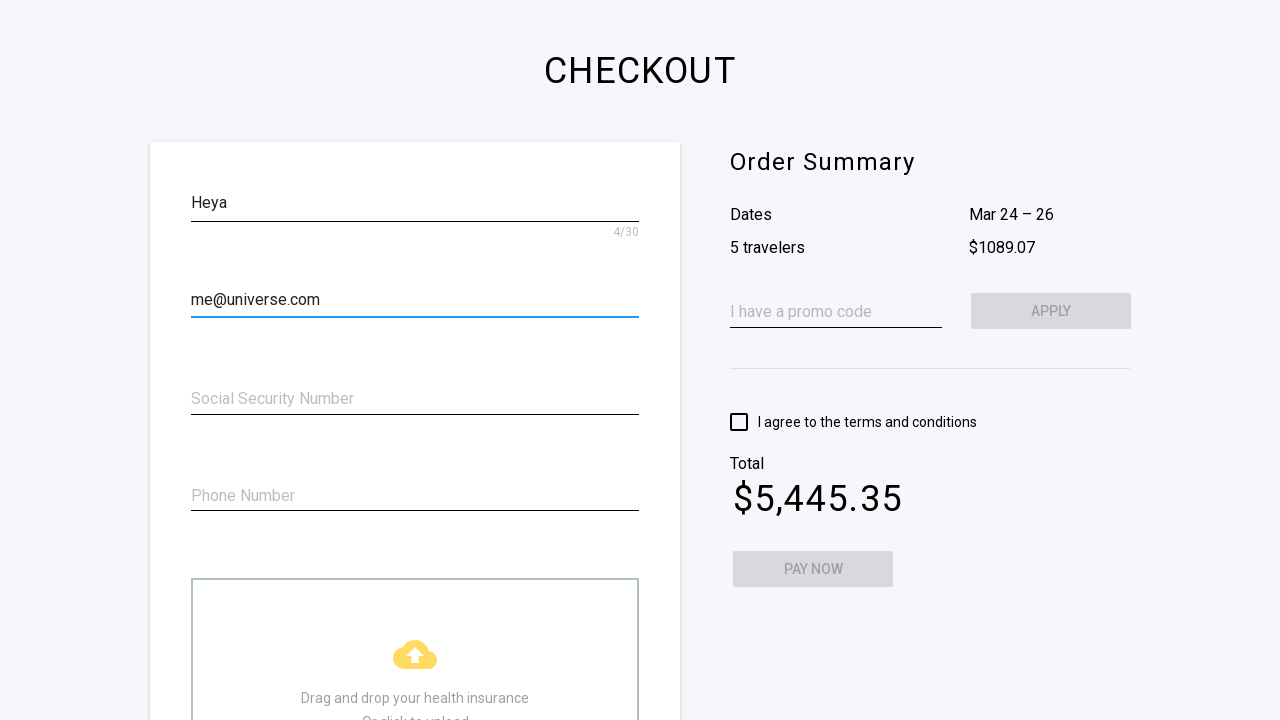